Hovers over each figure and verifies the caption displays the correct username

Starting URL: https://the-internet.herokuapp.com/hovers

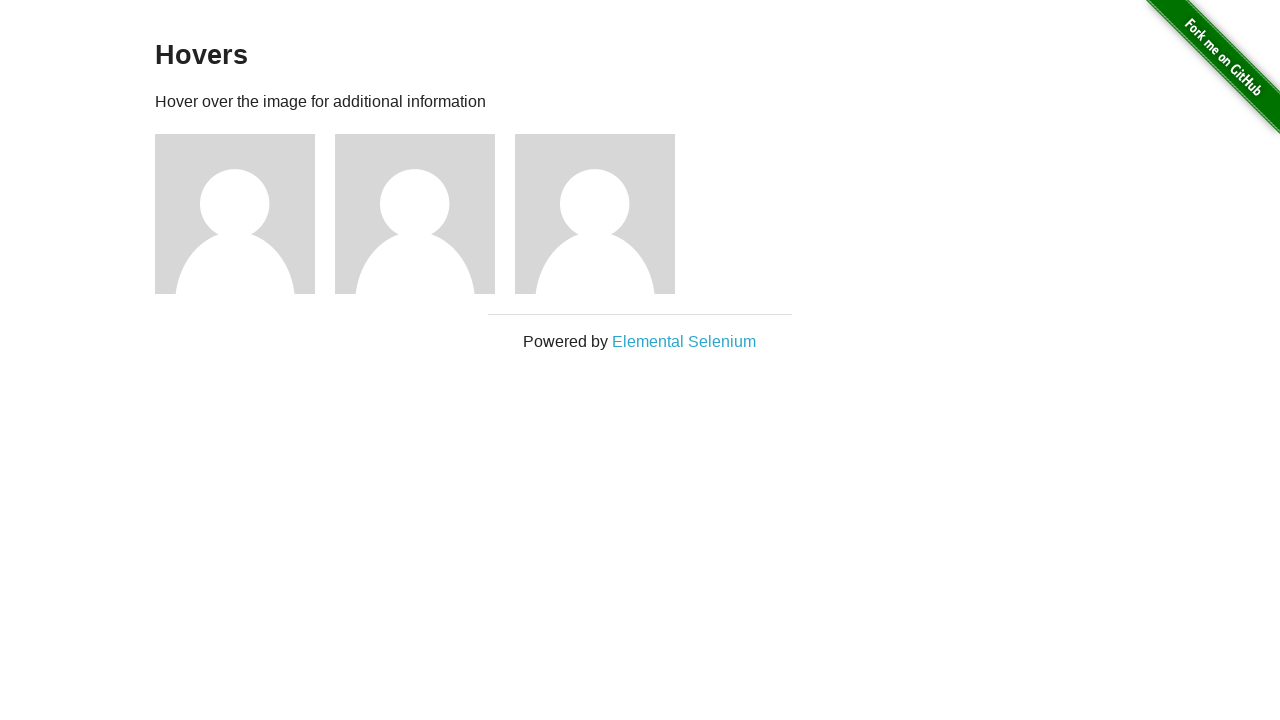

Hovered over first figure at (245, 214) on .figure >> nth=0
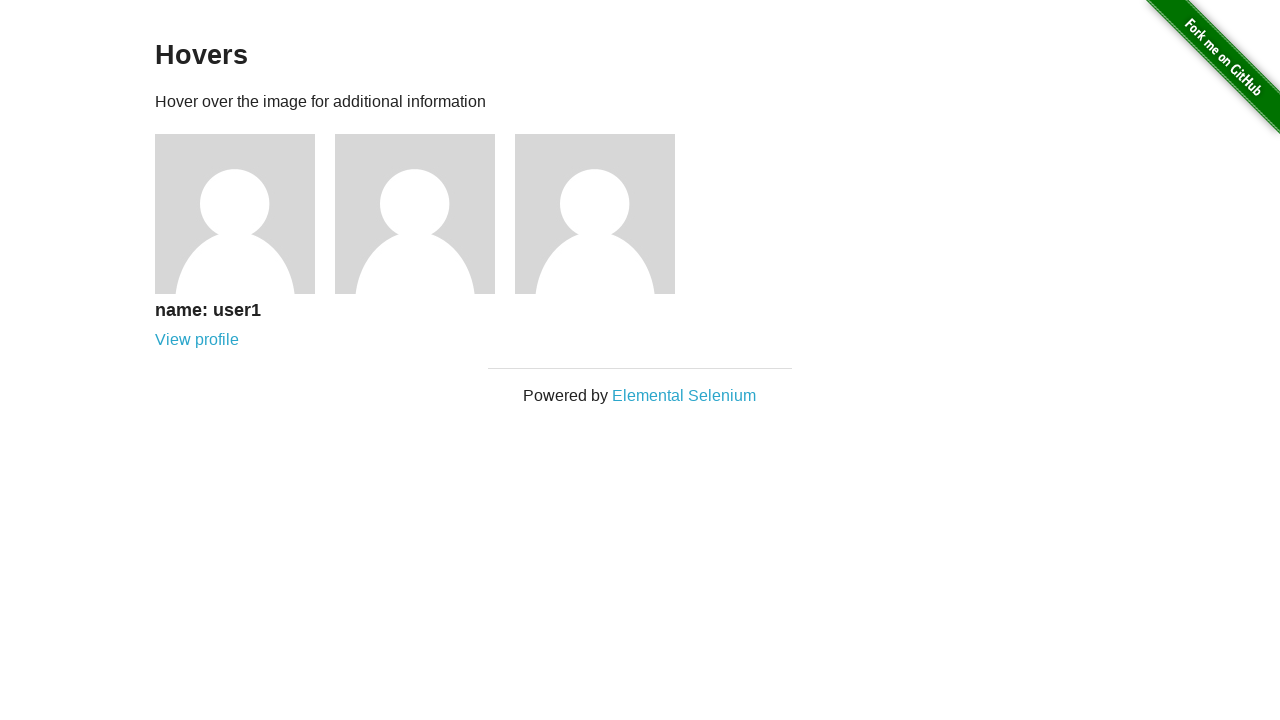

Verified first figure caption contains 'name: user1'
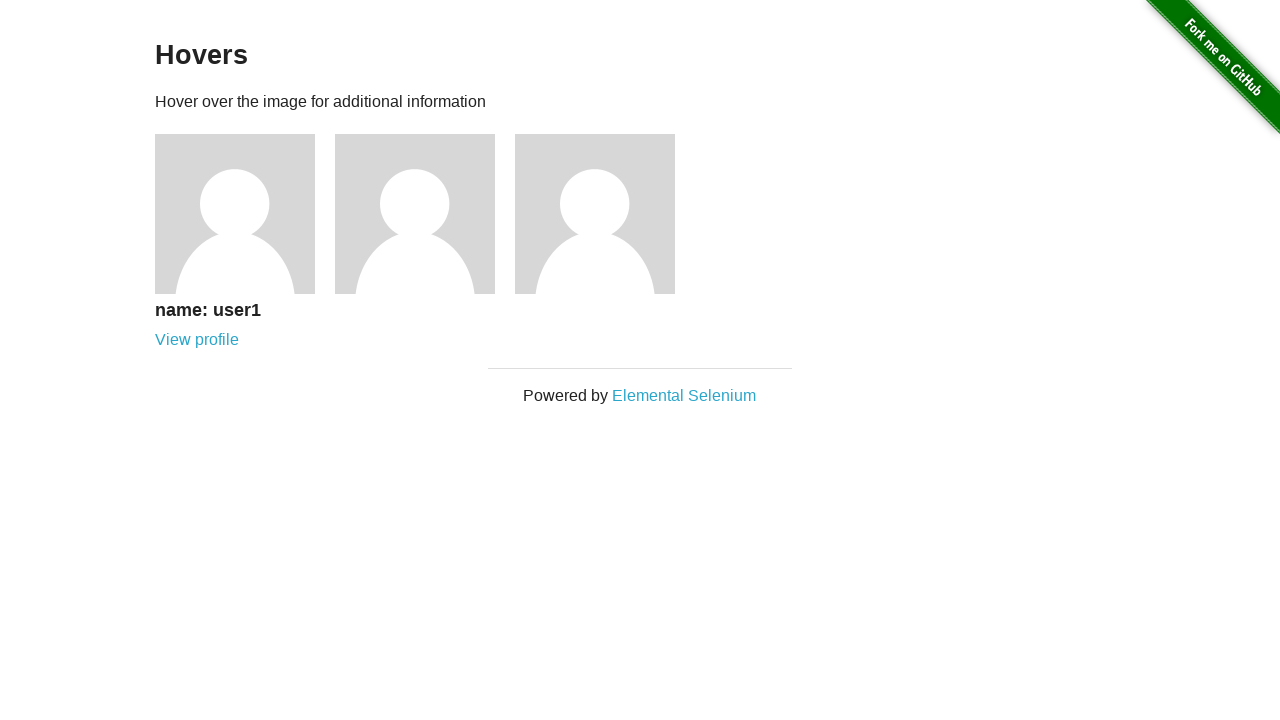

Hovered over second figure at (425, 214) on .figure >> nth=1
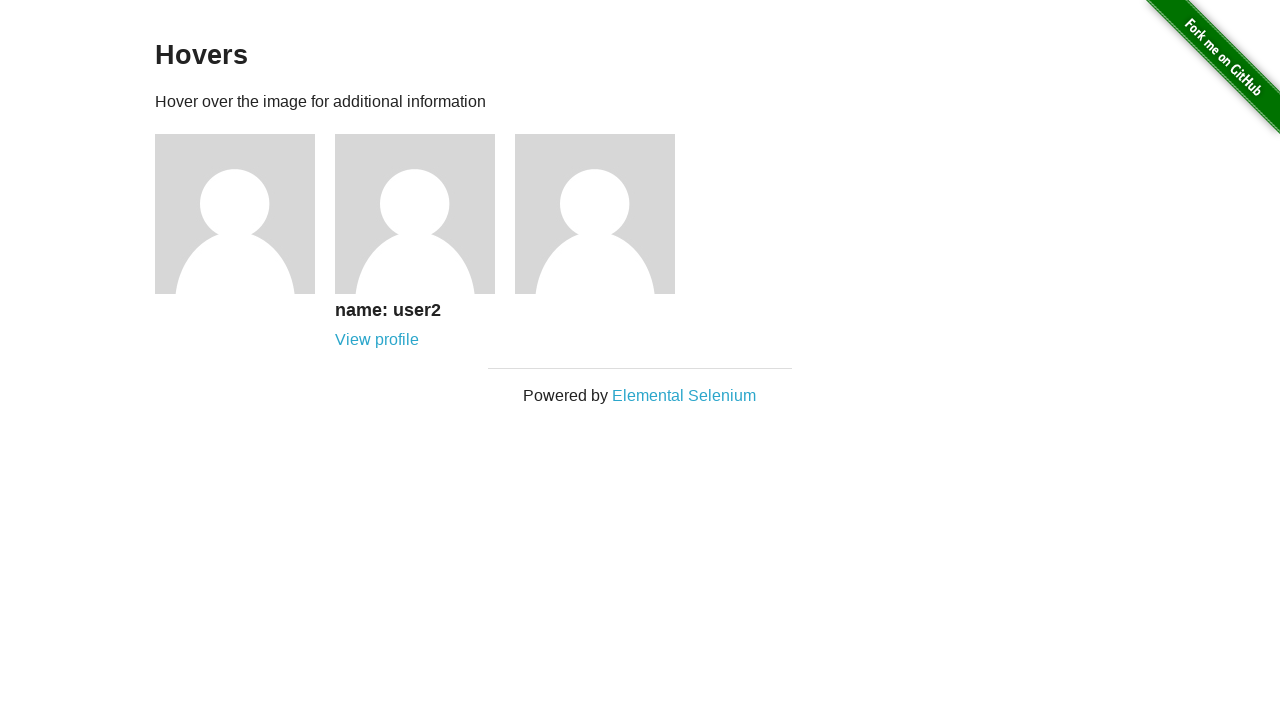

Verified second figure caption contains 'name: user2'
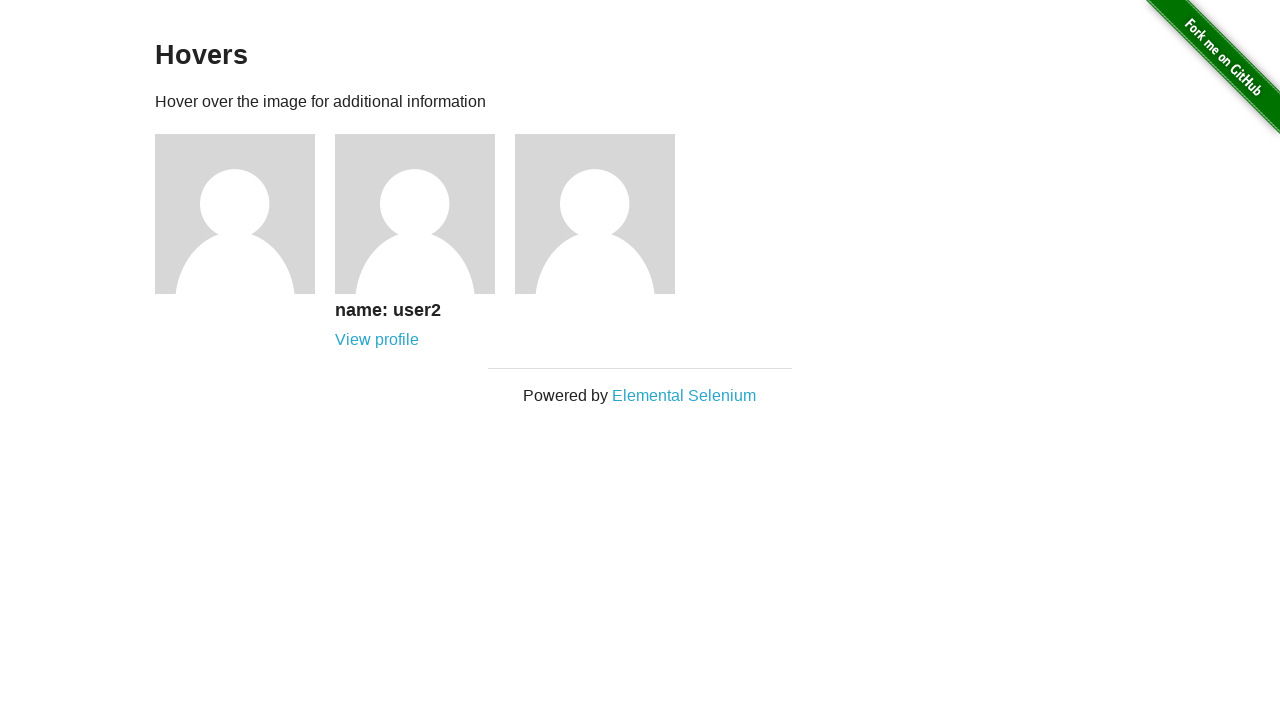

Hovered over third figure at (605, 214) on .figure >> nth=2
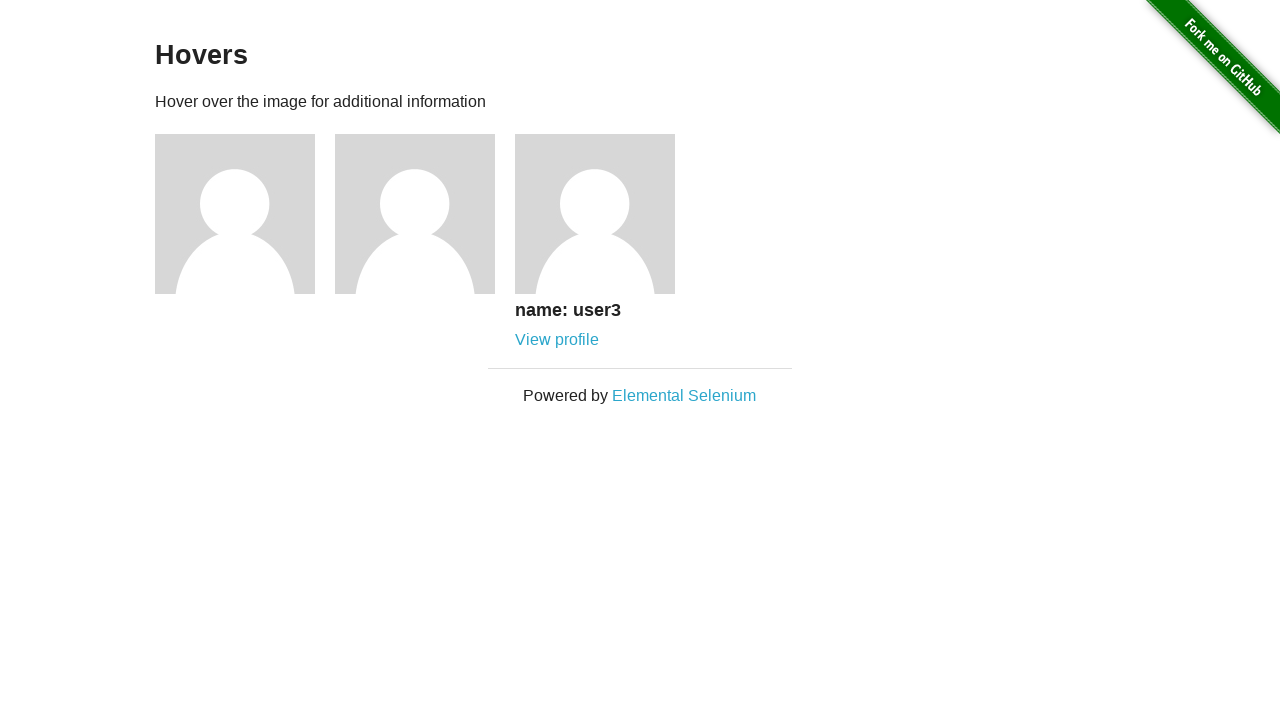

Verified third figure caption contains 'name: user3'
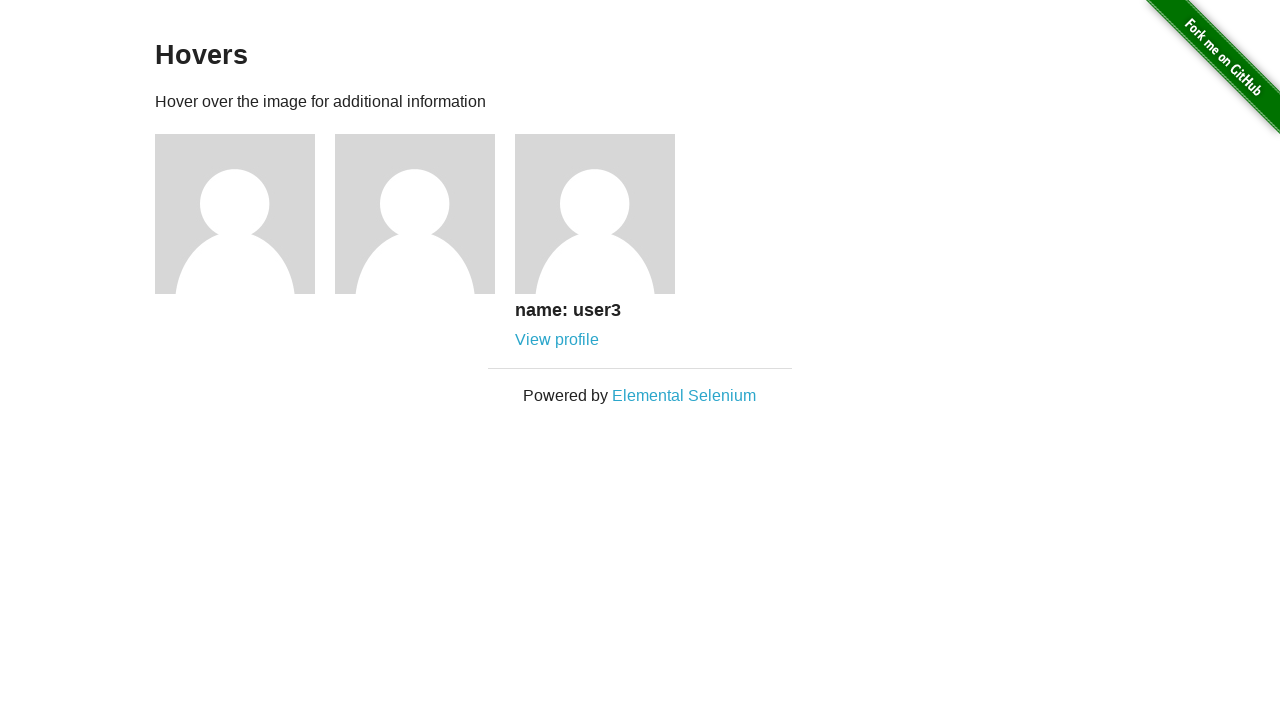

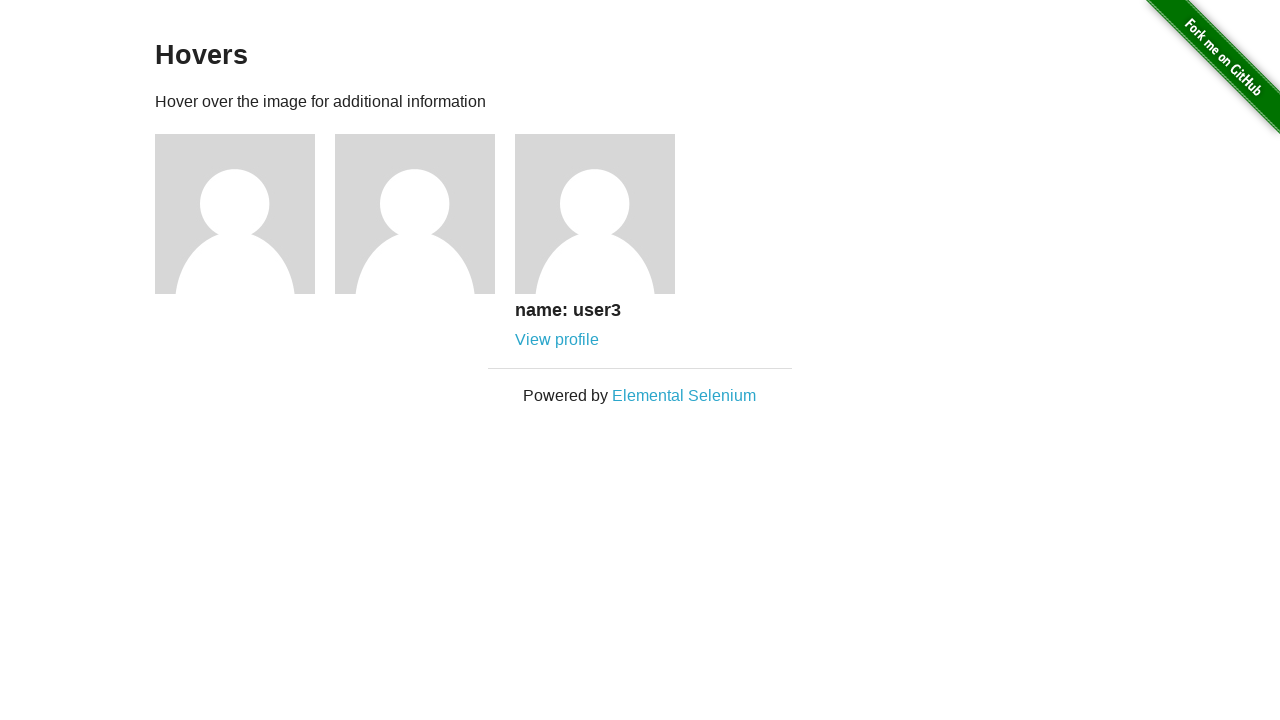